Tests a heating floor calculator by entering room dimensions, selecting room type and heating type, entering heat loss value, and verifying calculated power values.

Starting URL: https://kermi-fko.ru/raschety/Calc-Rehau-Solelec.aspx

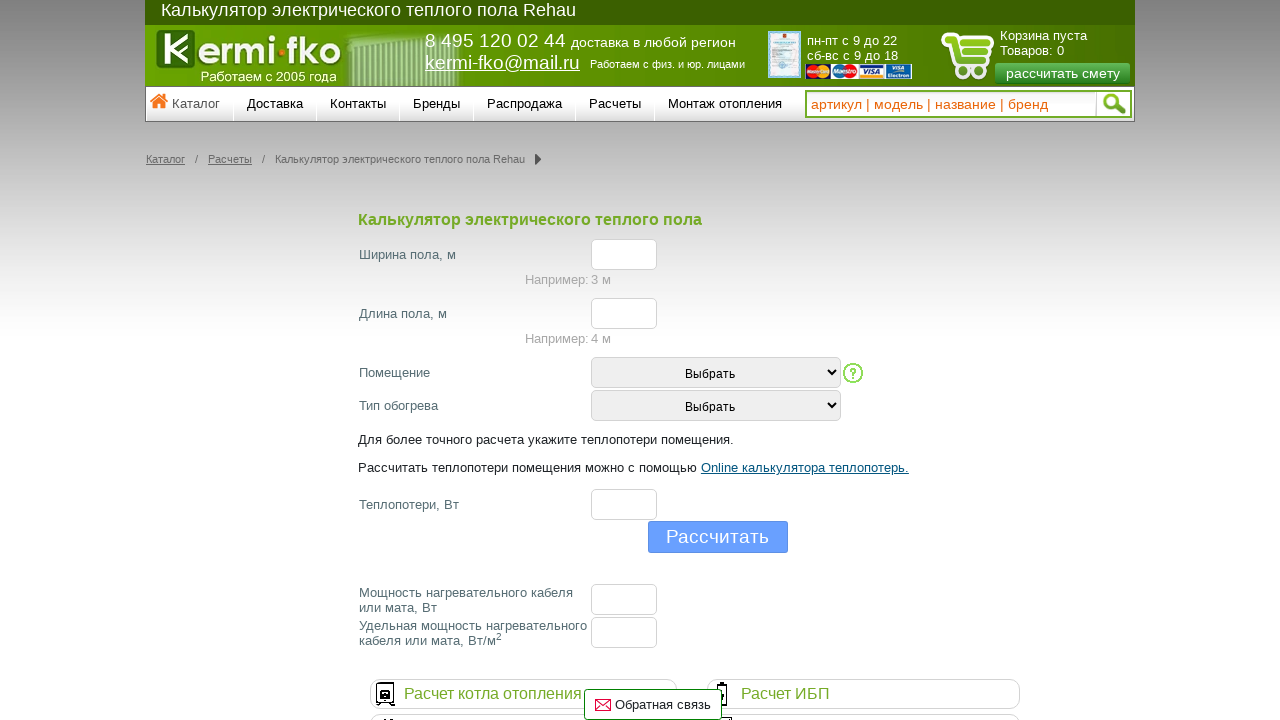

Entered room width value of 4 on #el_f_width
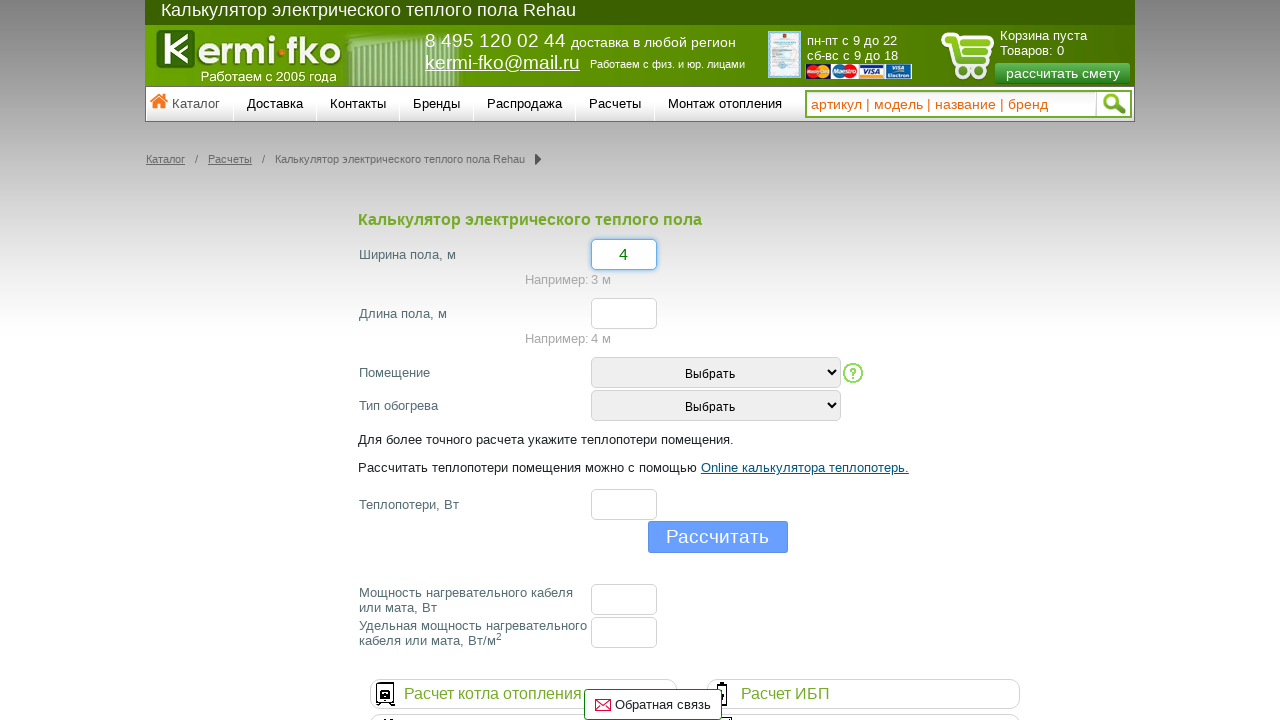

Entered room length value of 5 on #el_f_lenght
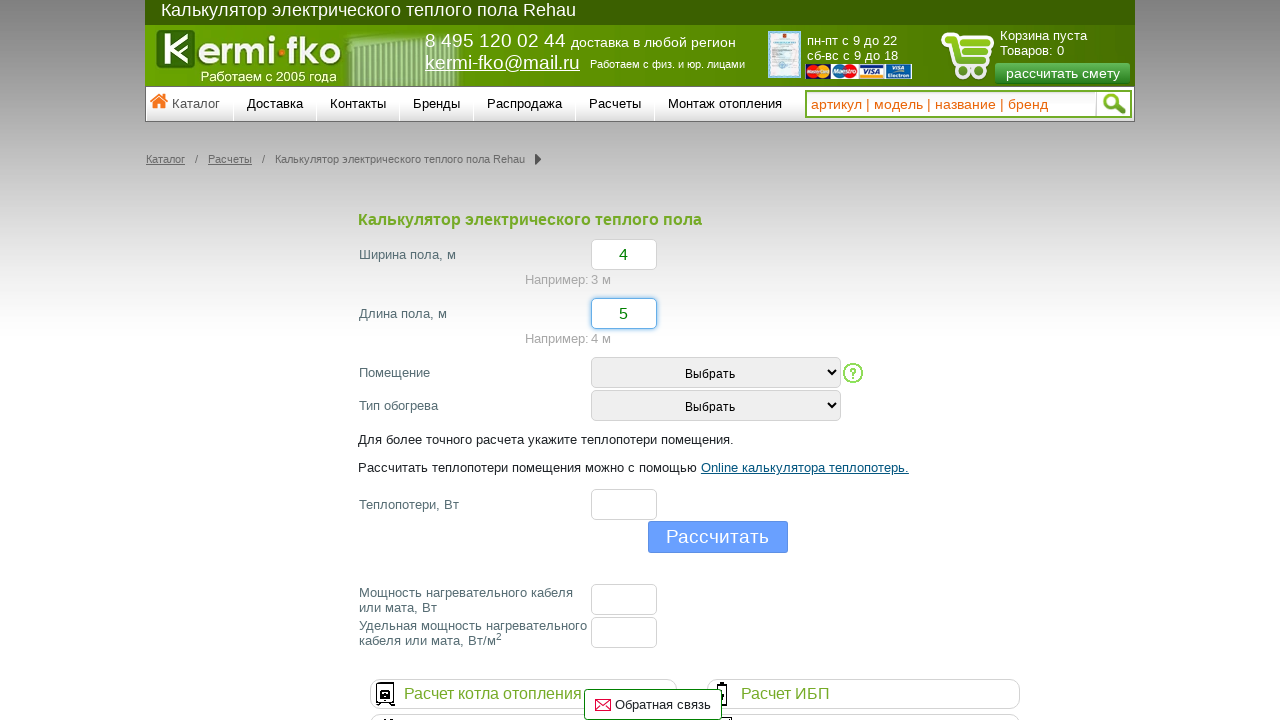

Selected room type option with value 2 on #room_type
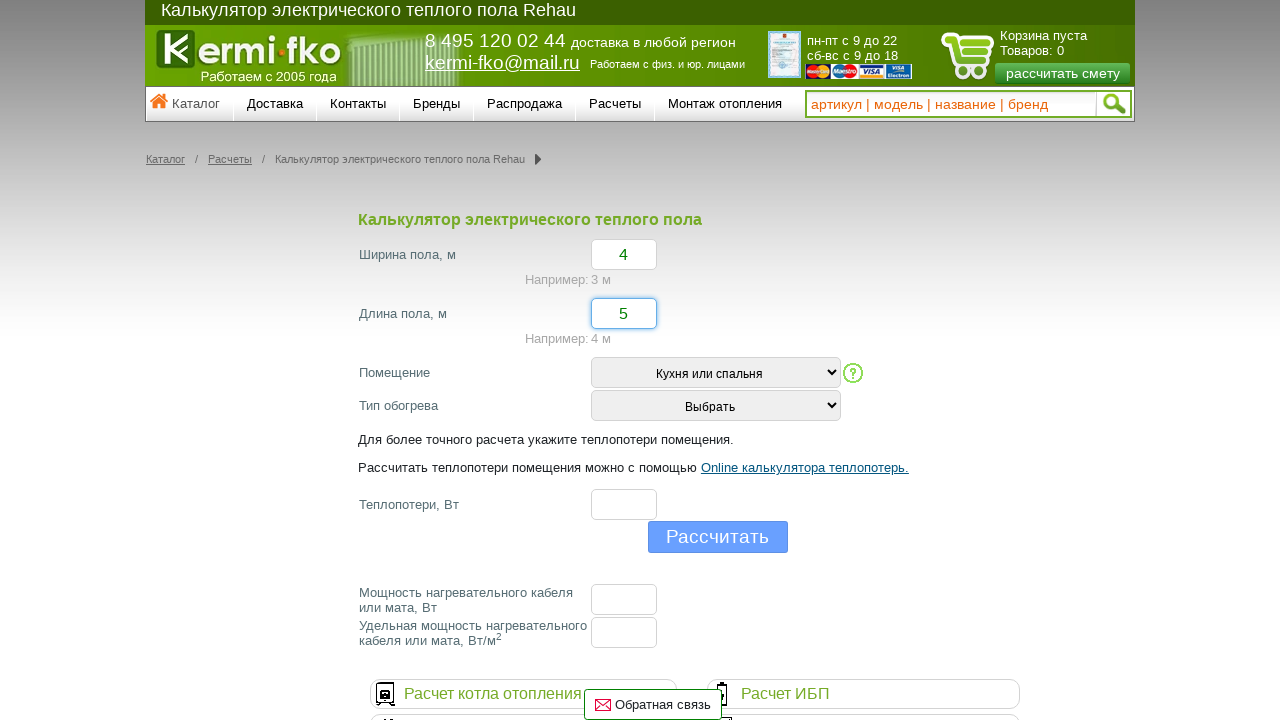

Selected heating type 'Подогрев для комфорта' (Comfort heating) on #heating_type
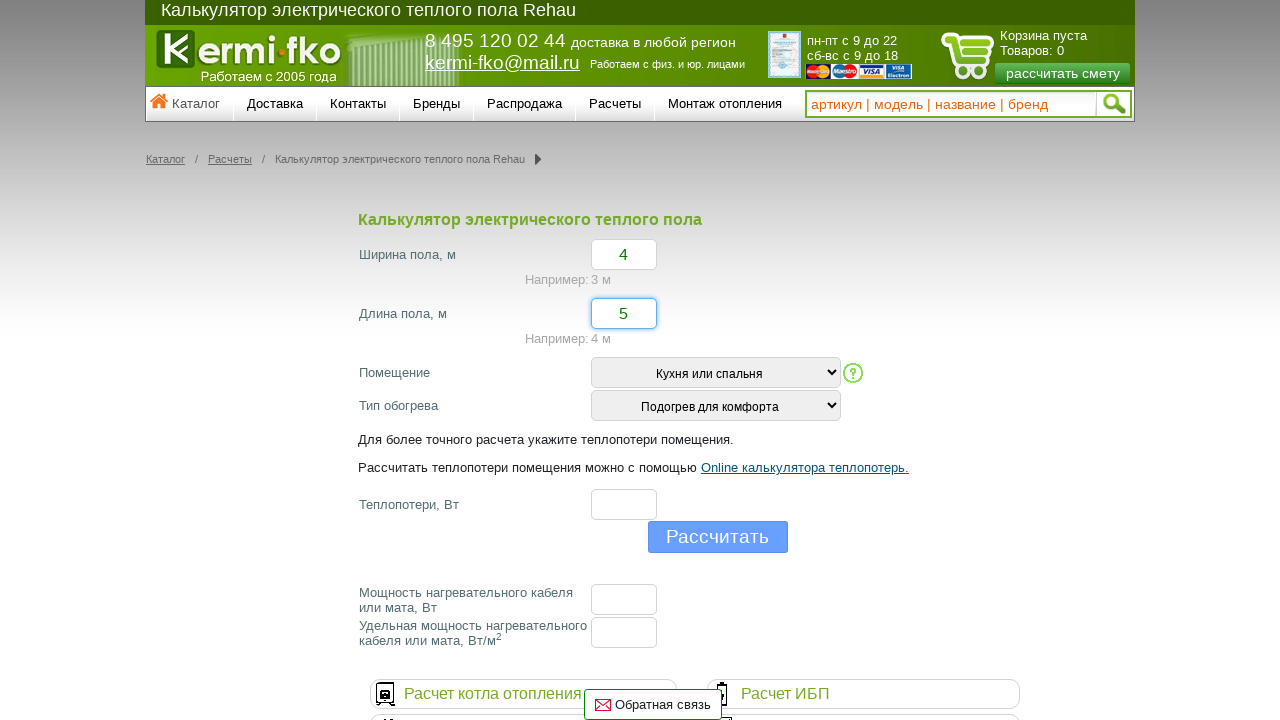

Entered heat loss value of 22 on #el_f_losses
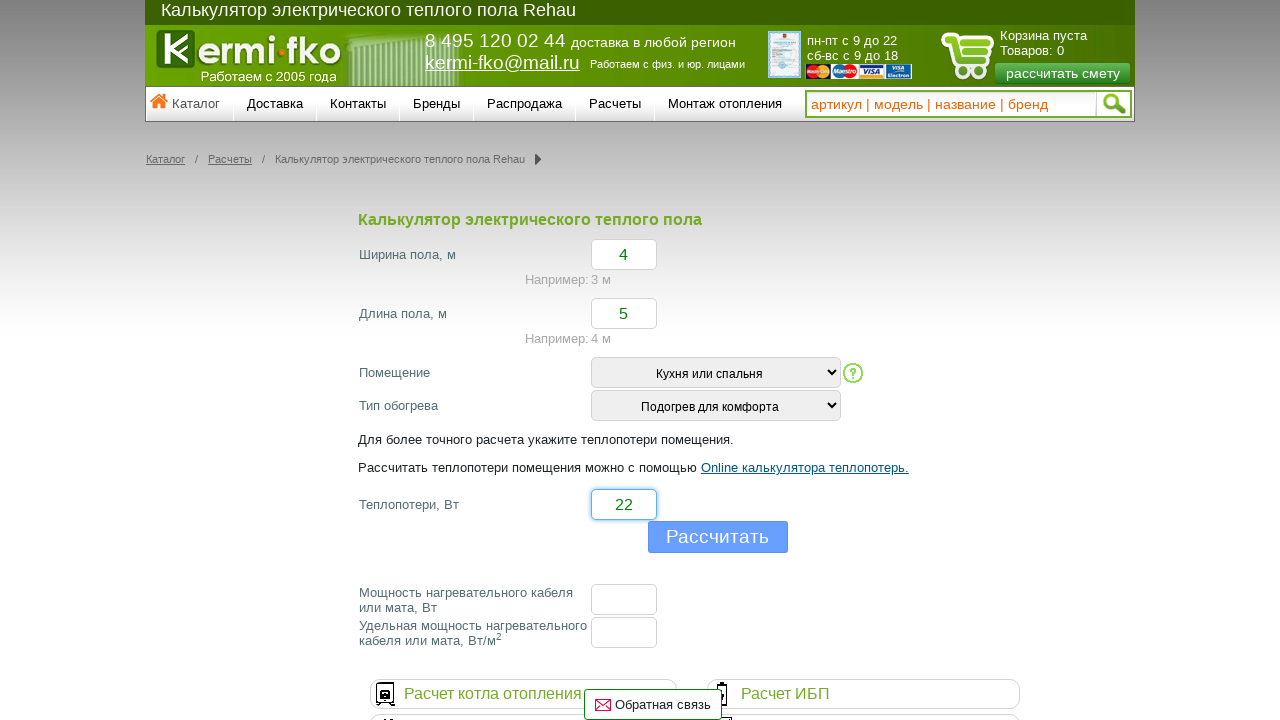

Clicked calculate button to compute heating power at (718, 537) on .buttHFcalc
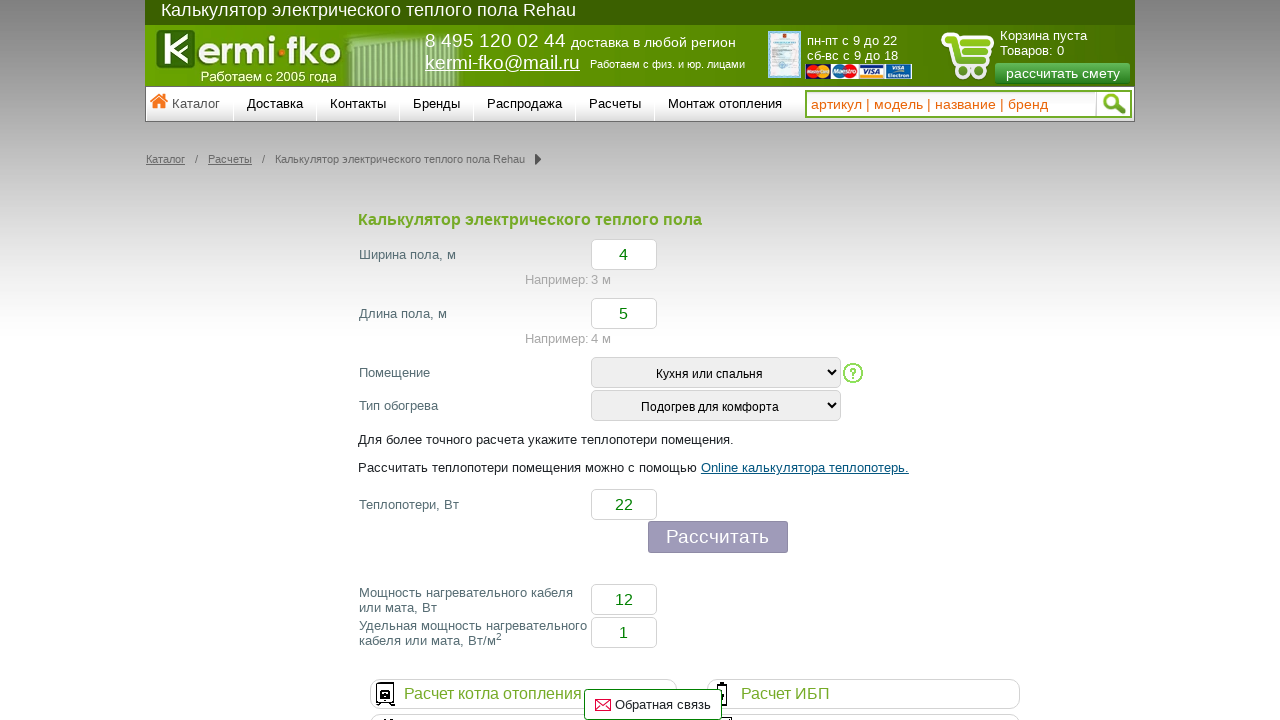

Verified calculated power values loaded in results
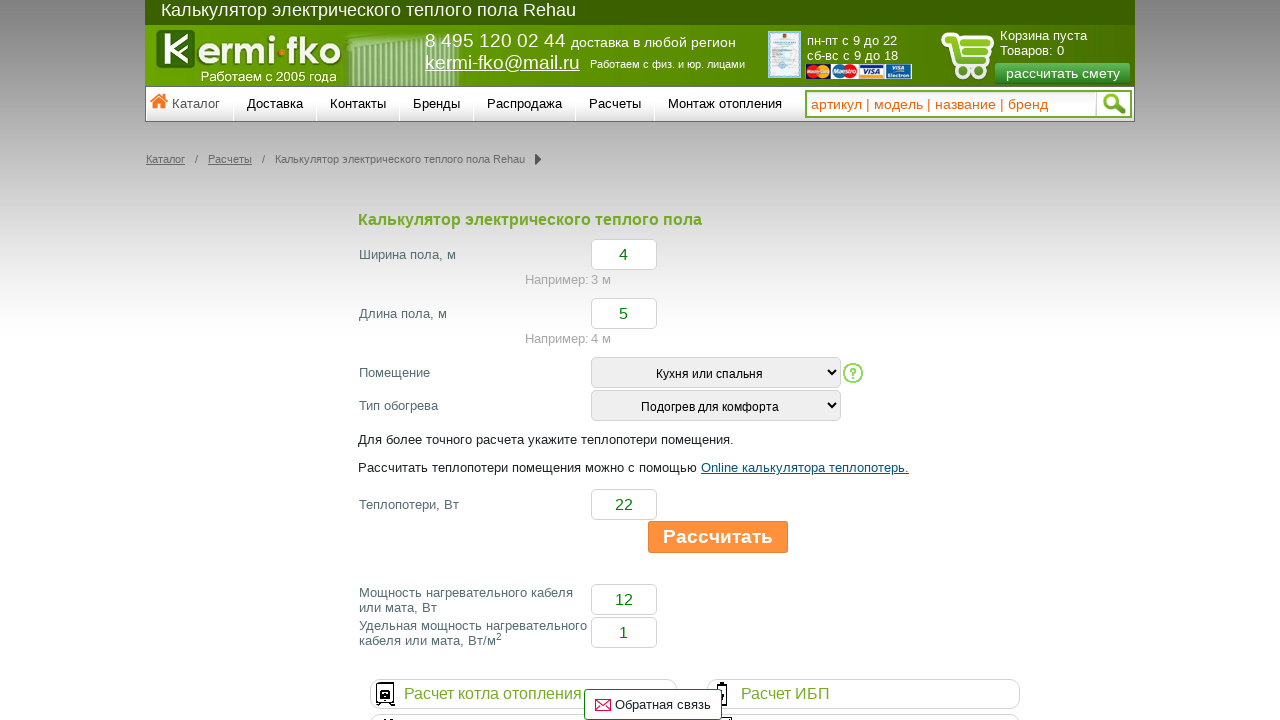

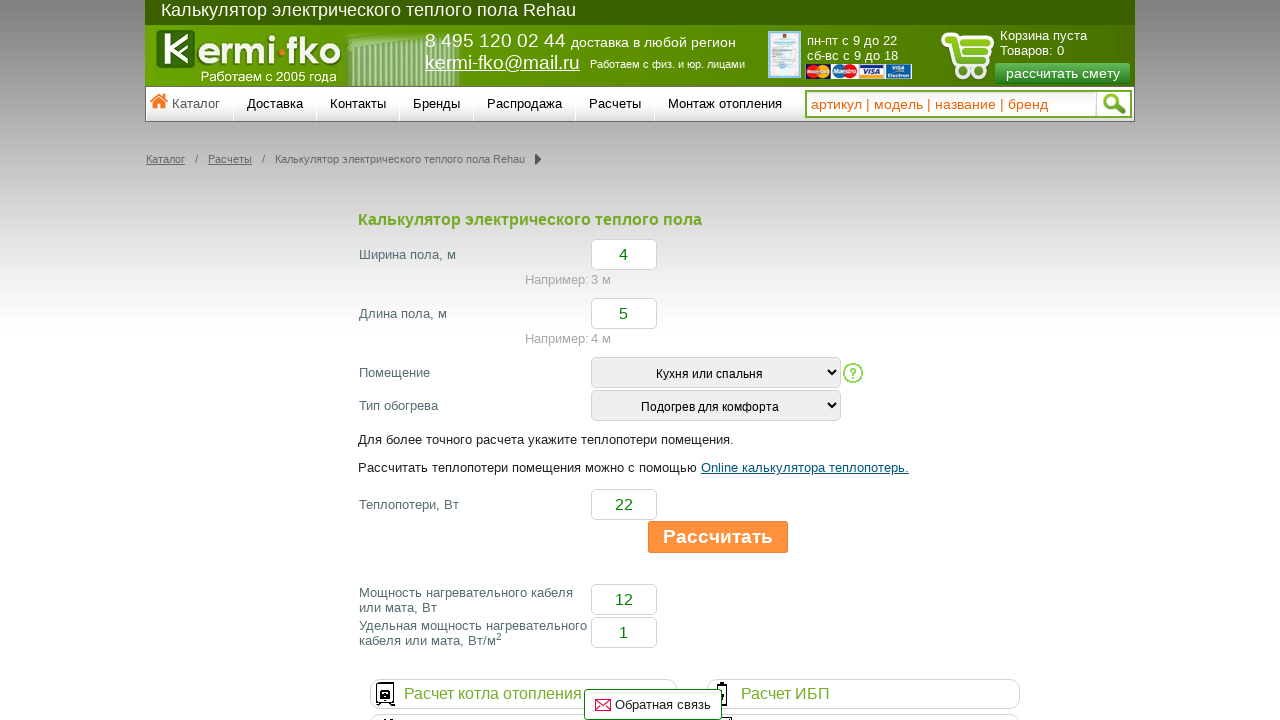